Tests a browser automation challenge by calculating a secret link text value, clicking the corresponding link, filling out a form with personal information, submitting it, and handling the resulting alert.

Starting URL: http://suninjuly.github.io/find_link_text

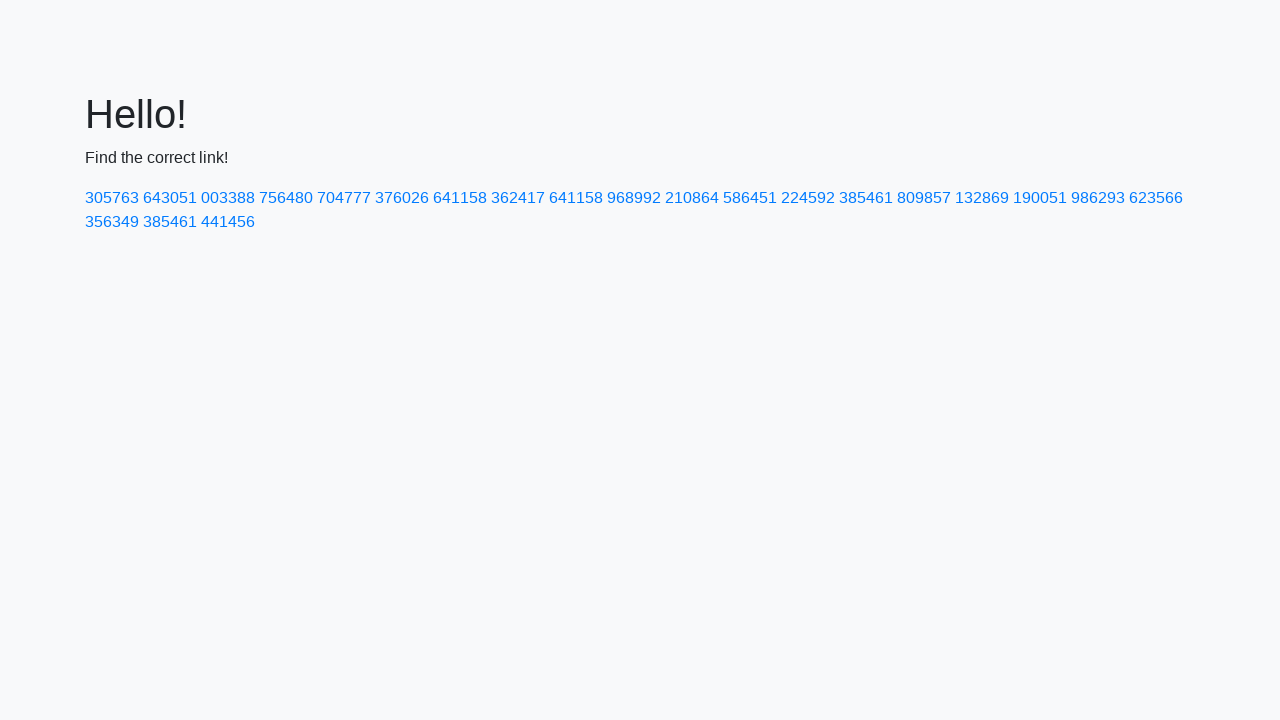

Clicked link with calculated secret text '224592' at (808, 198) on text=224592
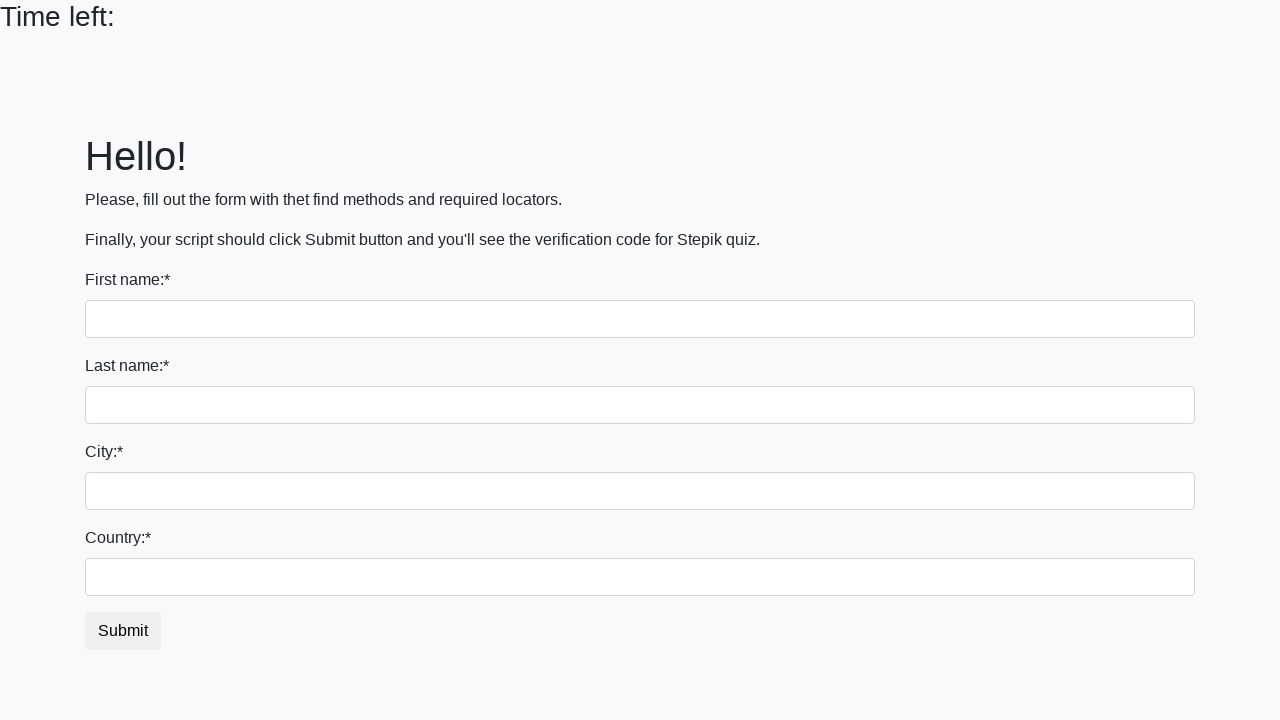

Filled first name field with 'Ivan' on input
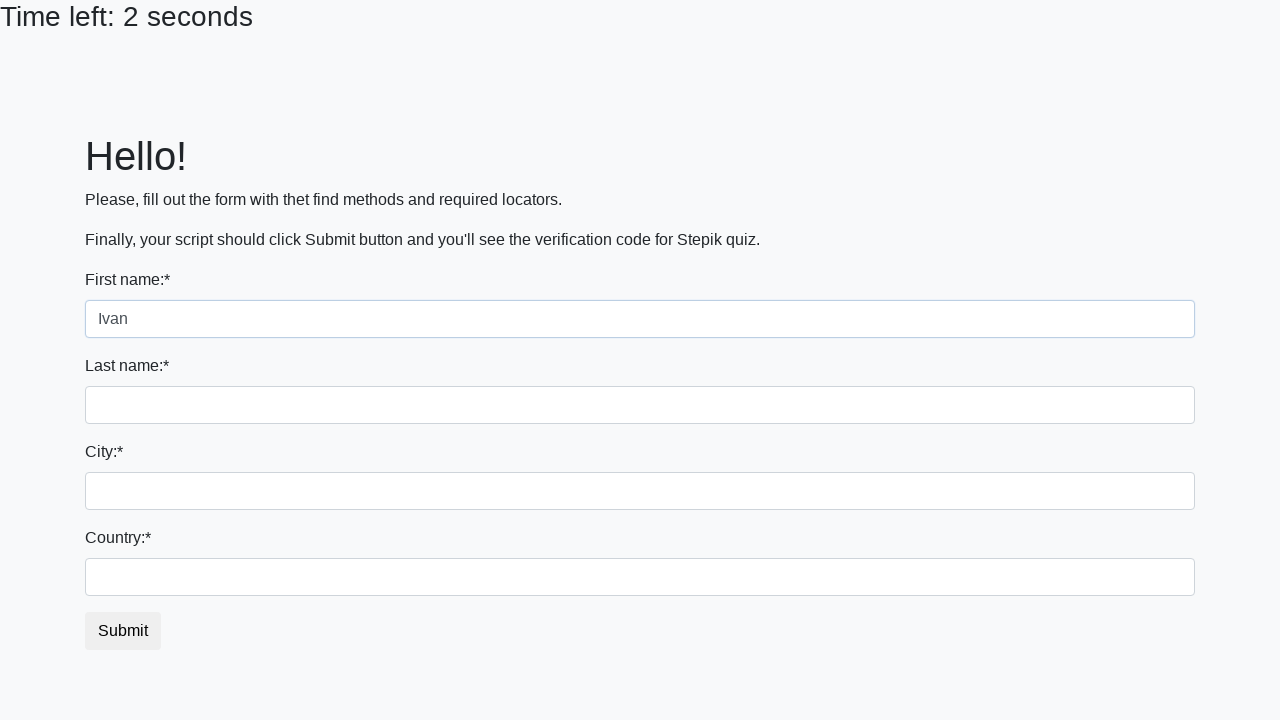

Filled last name field with 'Petrov' on input[name='last_name']
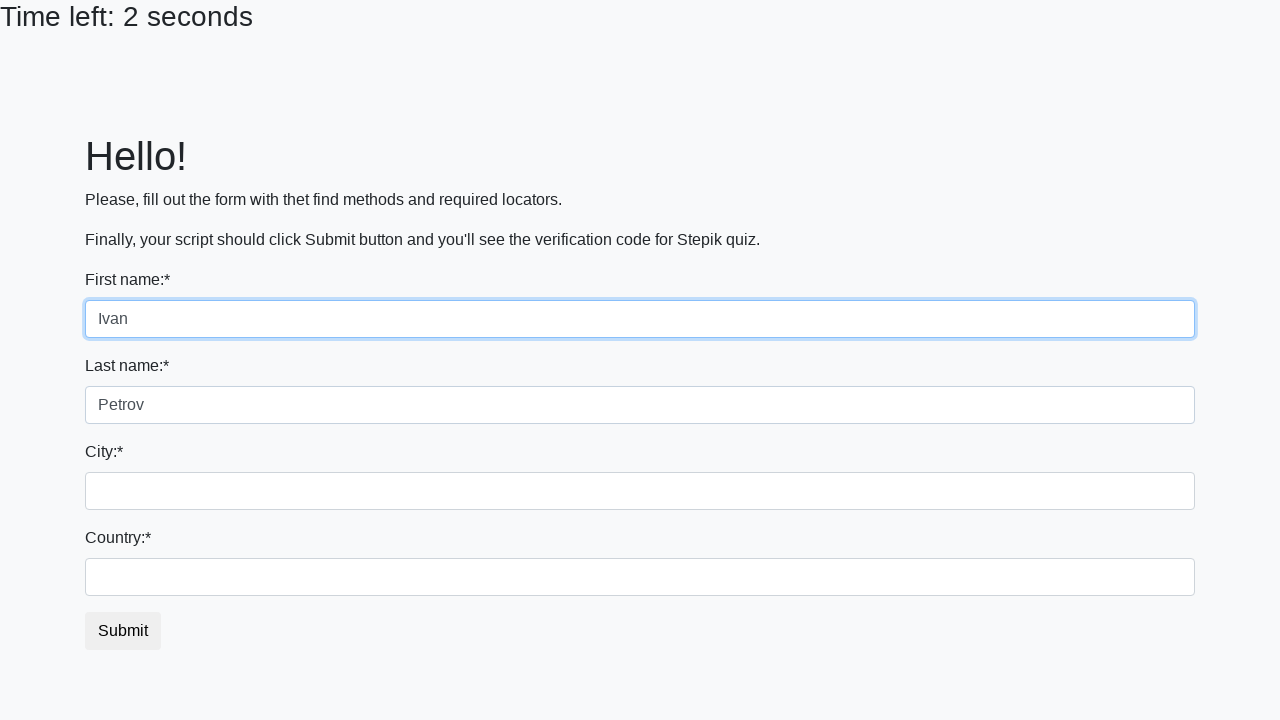

Filled city field with 'Smolensk' on input.city
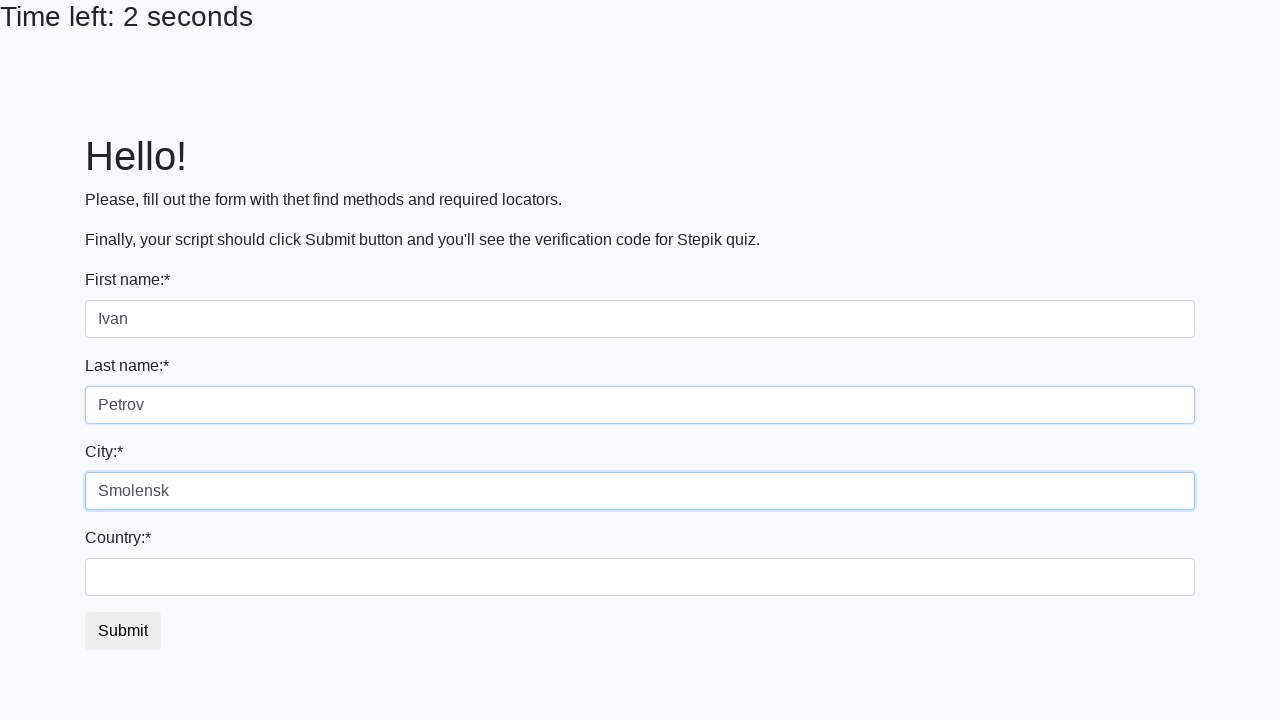

Filled country field with 'Russia' on #country
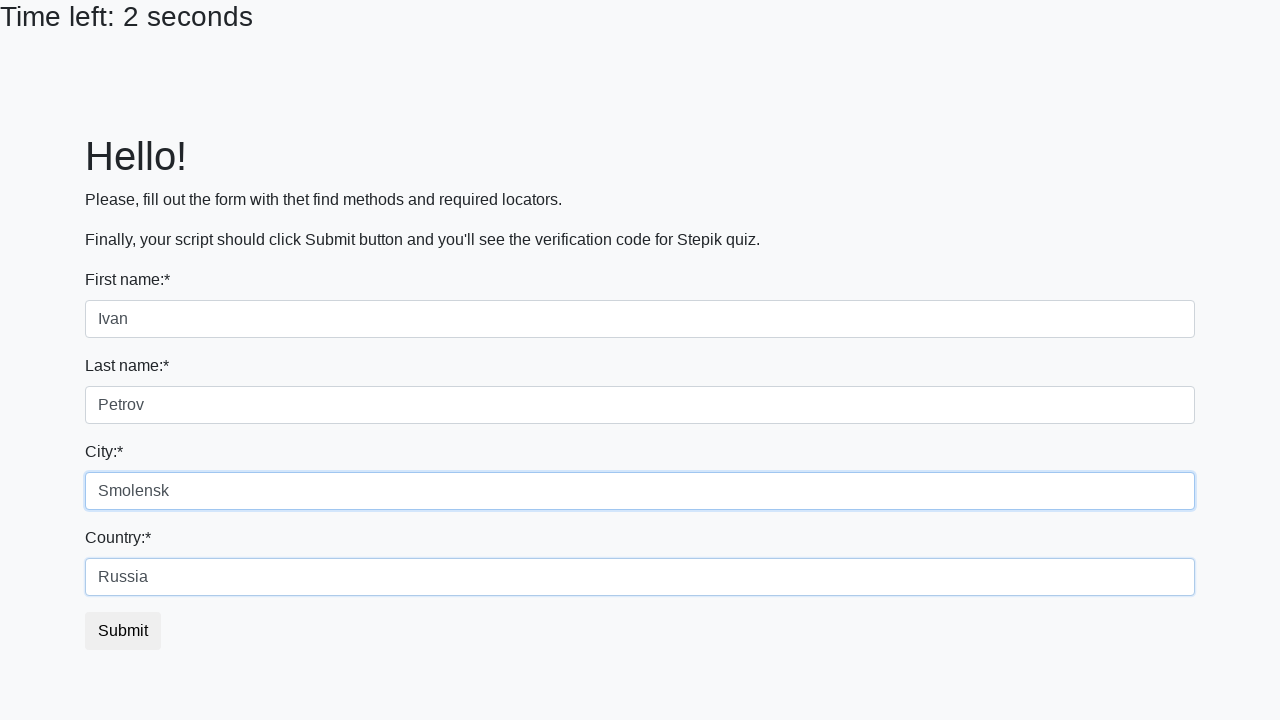

Clicked submit button to submit the form at (123, 631) on button.btn
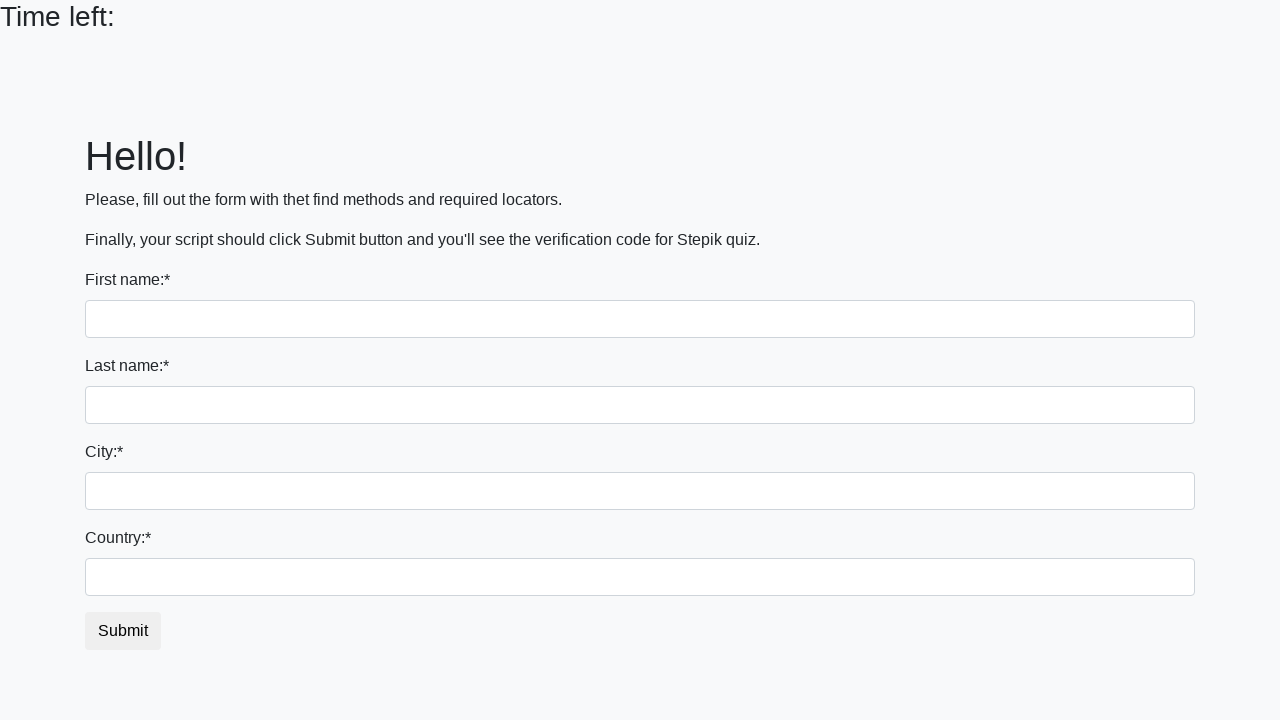

Set up dialog handler to accept alerts
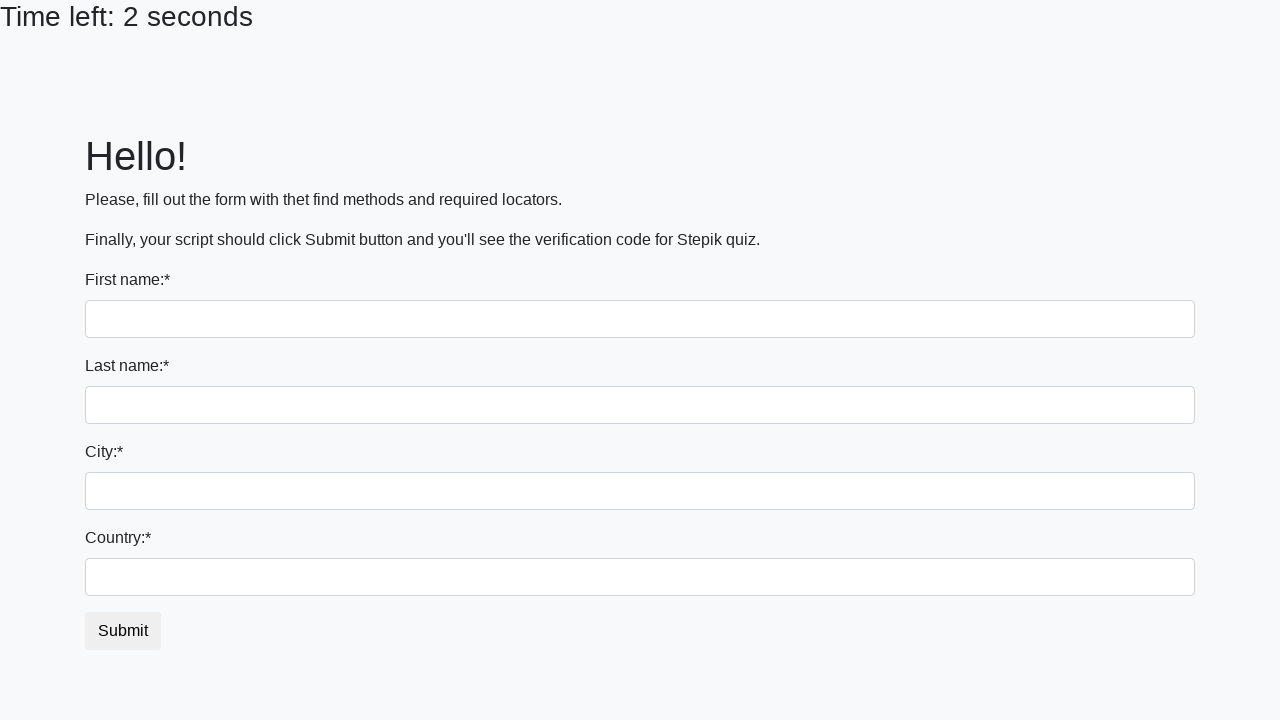

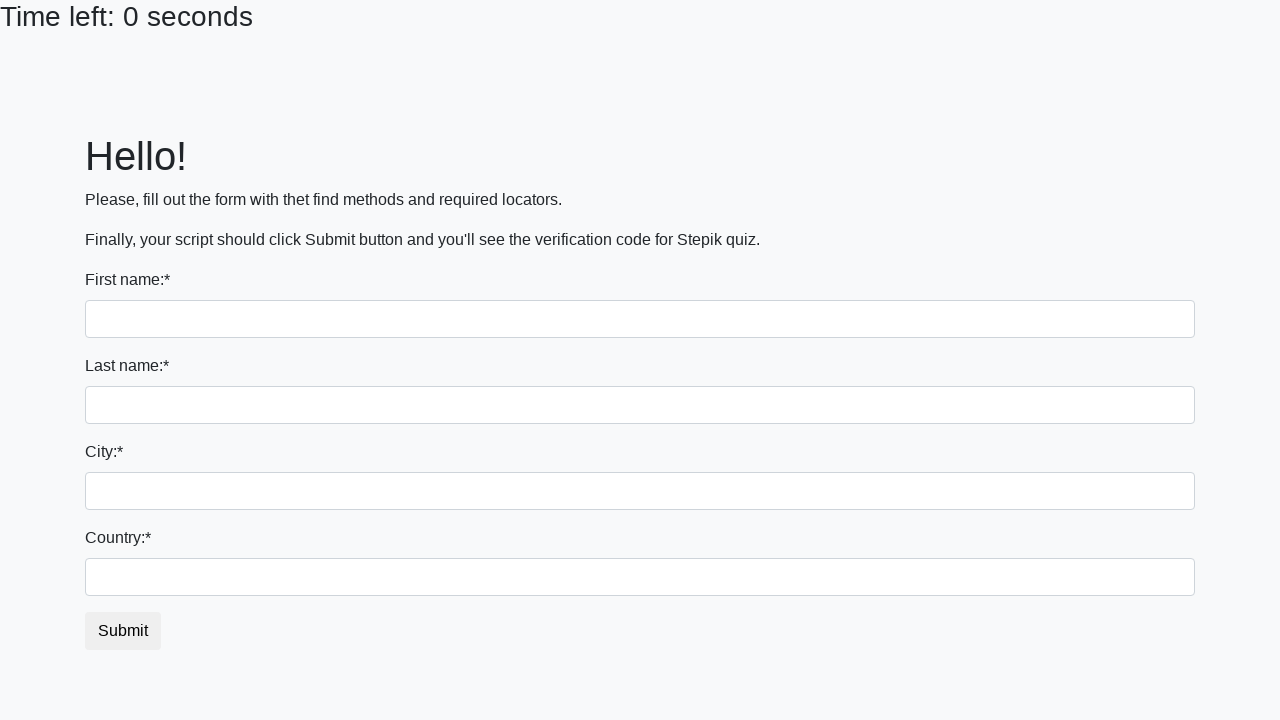